Tests element location on a UI practice page by finding an element using its ID attribute to verify the element exists and is locatable.

Starting URL: https://vip.ceshiren.com/#/ui_study/locate

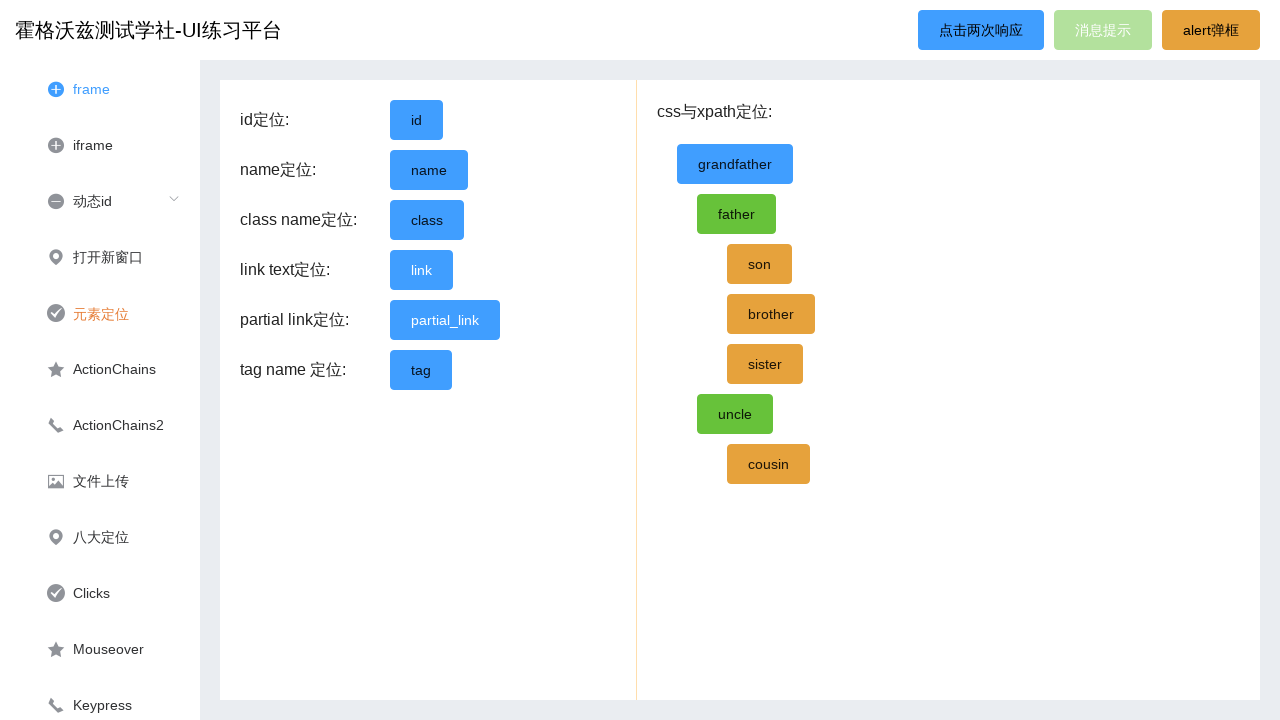

Waited for element with ID 'located_id' to be present in DOM
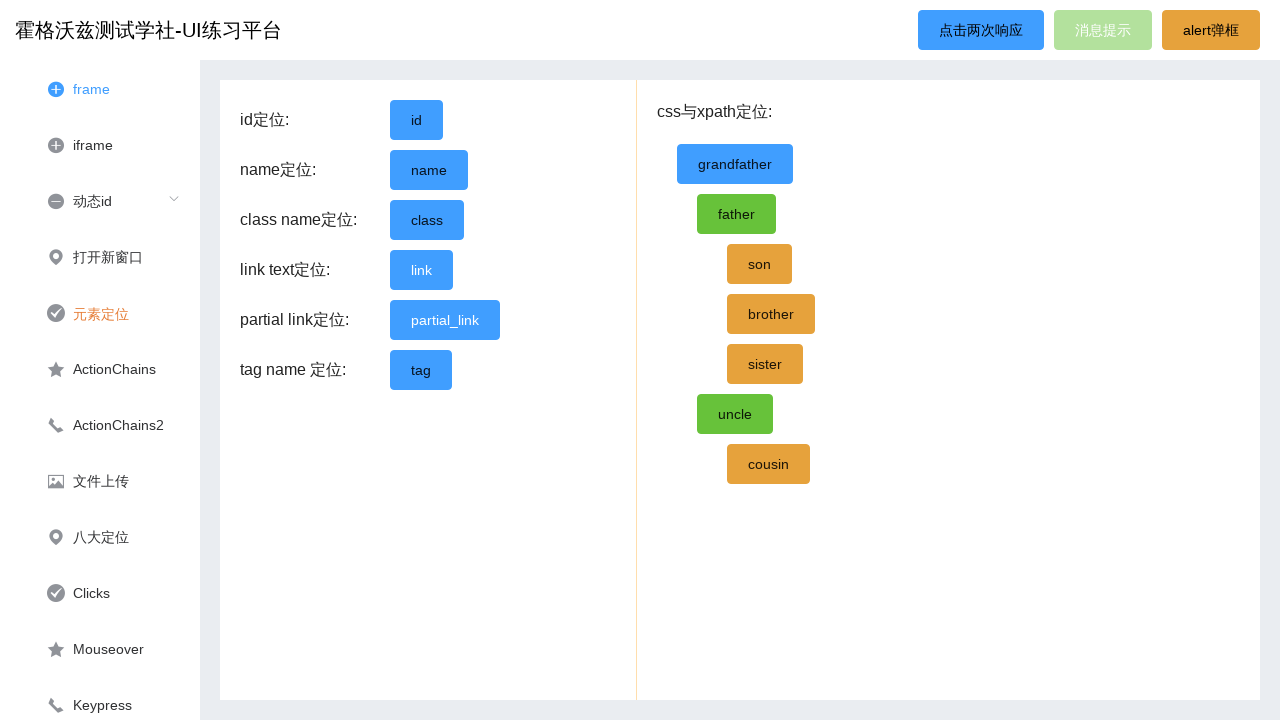

Verified element with ID 'located_id' is visible
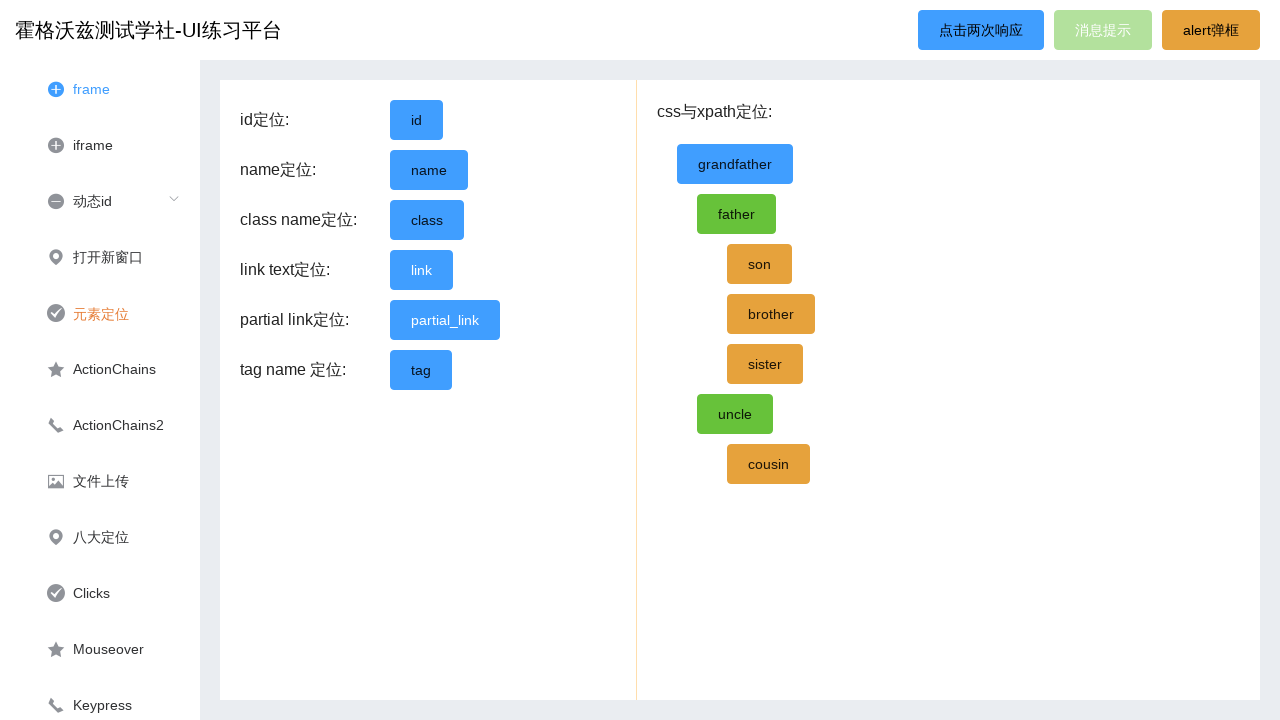

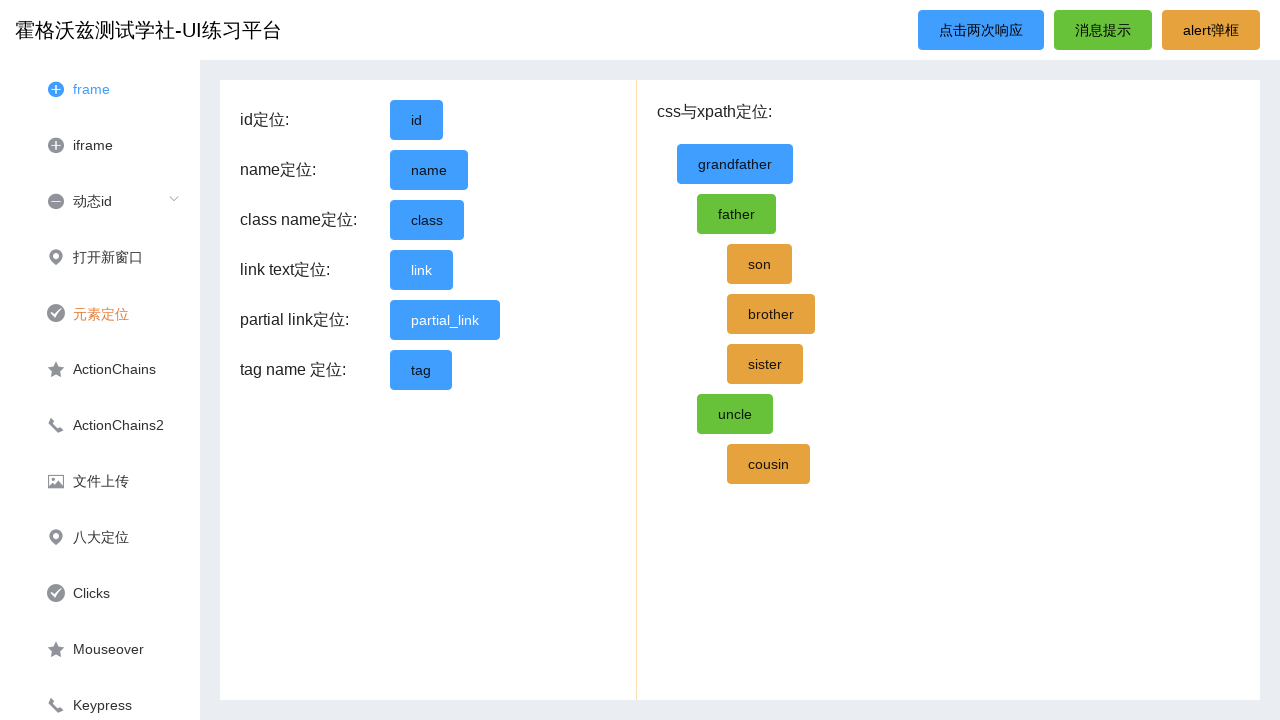